Tests an e-commerce vegetable shopping flow by adding specific items (Cucumber, Brocolli, Beetroot) to cart, proceeding to checkout, and applying a promo code

Starting URL: https://rahulshettyacademy.com/seleniumPractise/

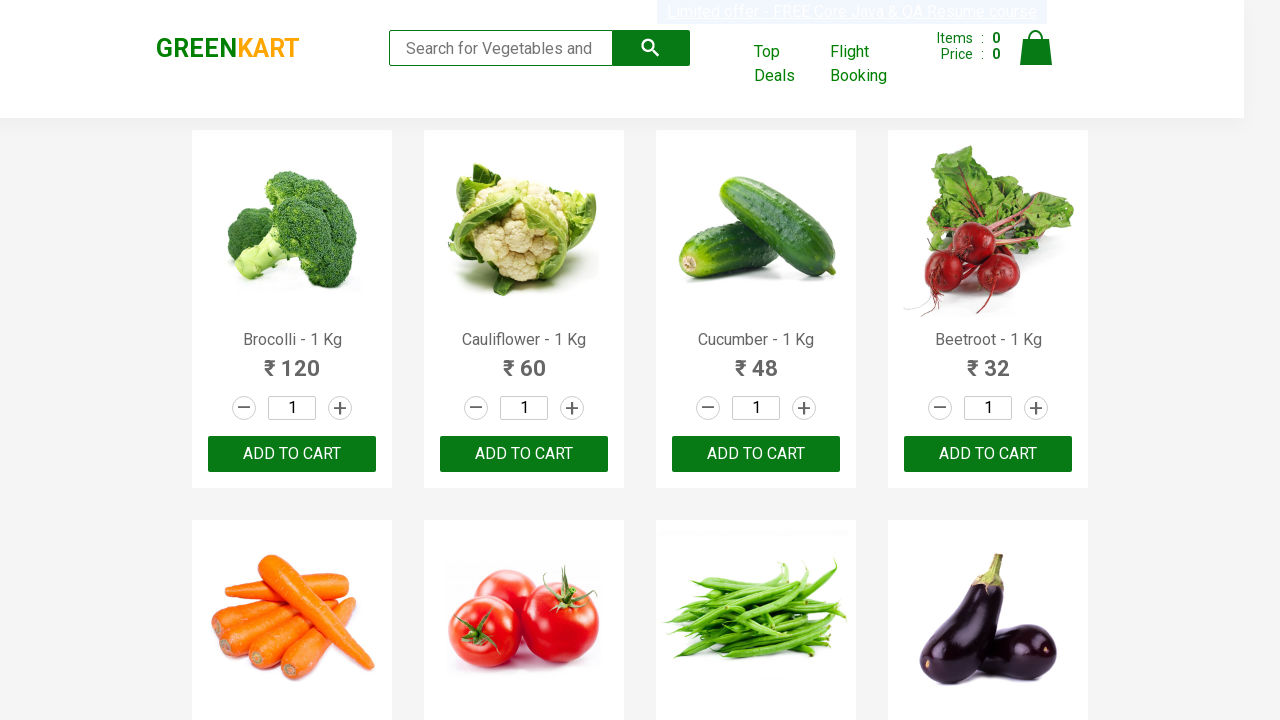

Waited for product names to load on the vegetable shop page
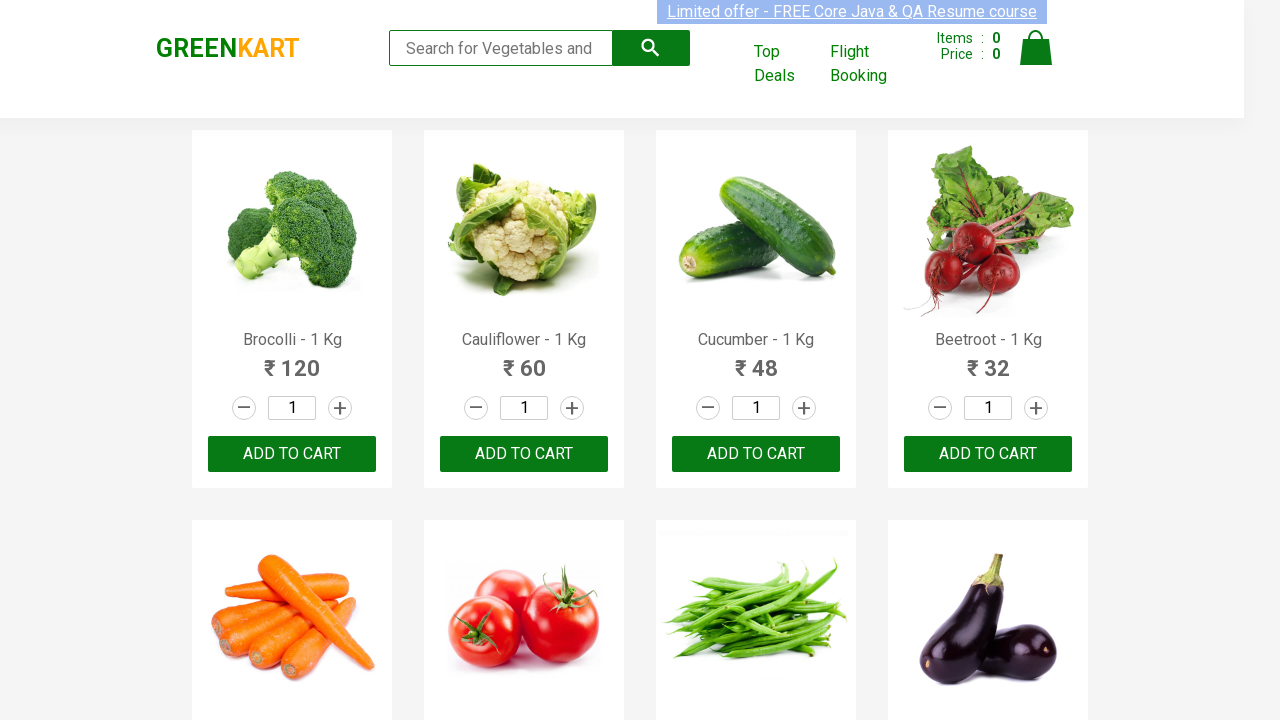

Retrieved all product name elements from the page
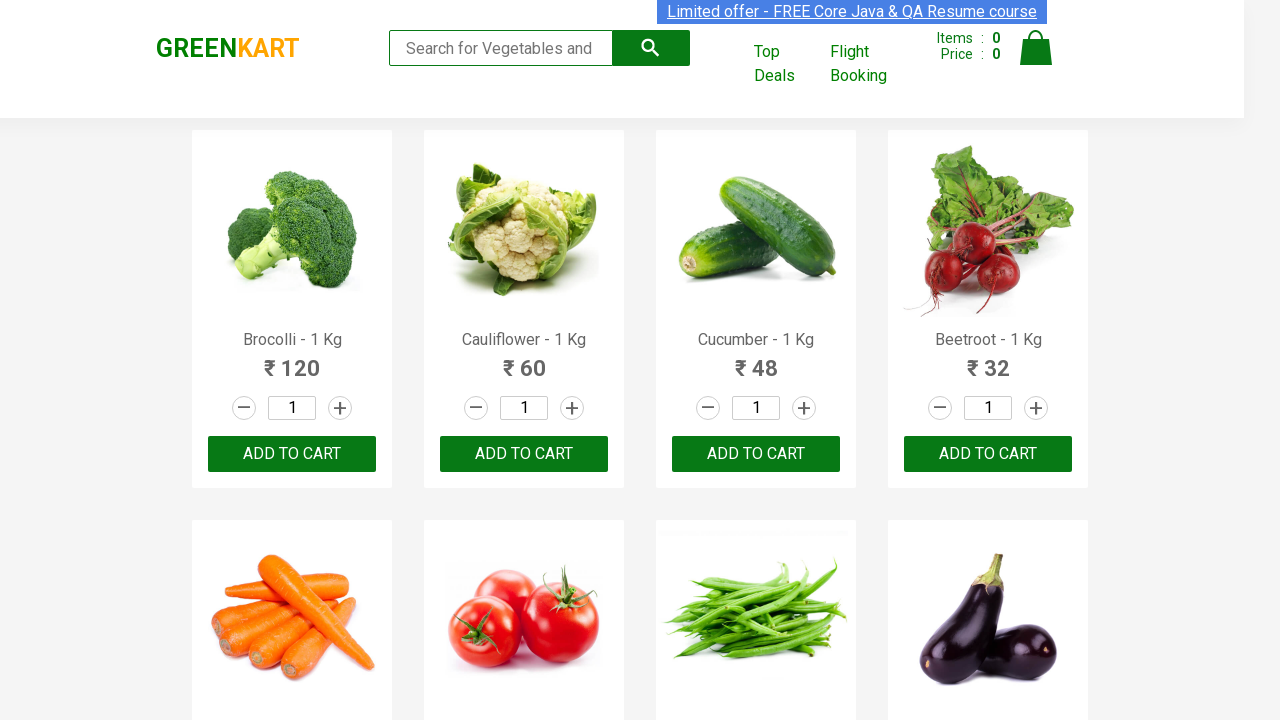

Retrieved all 'Add to cart' buttons for products
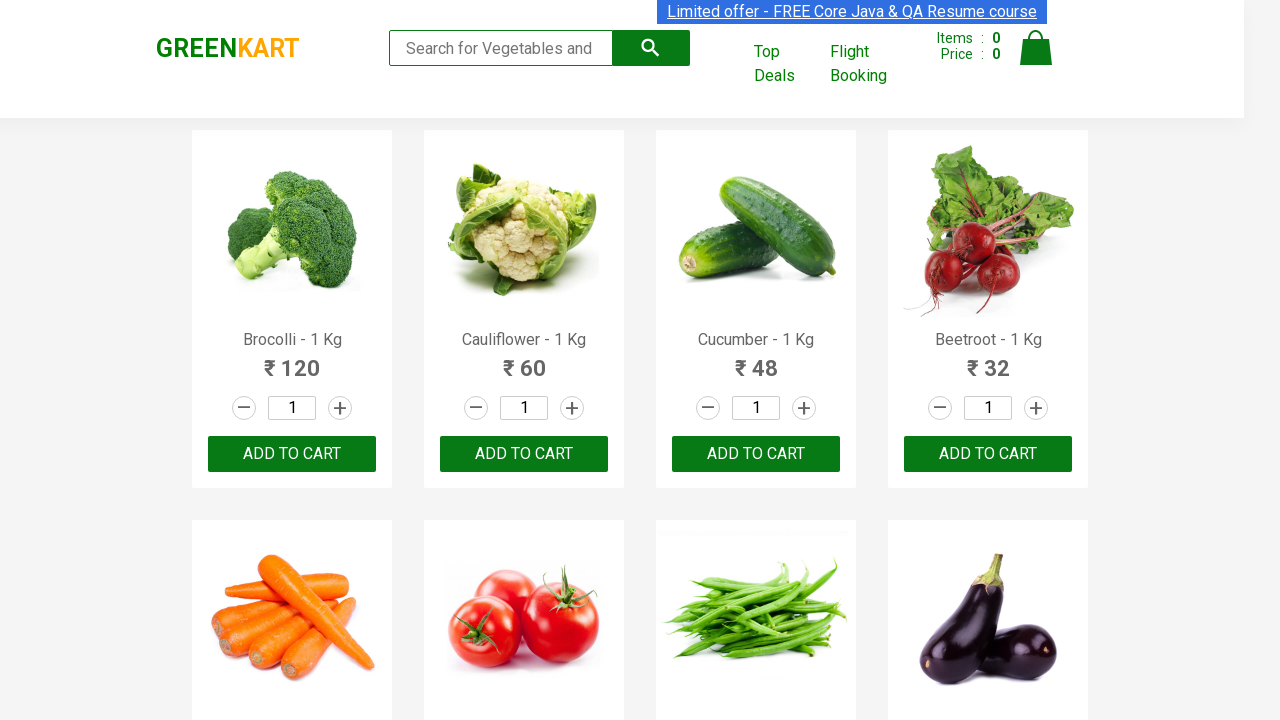

Added Brocolli to cart
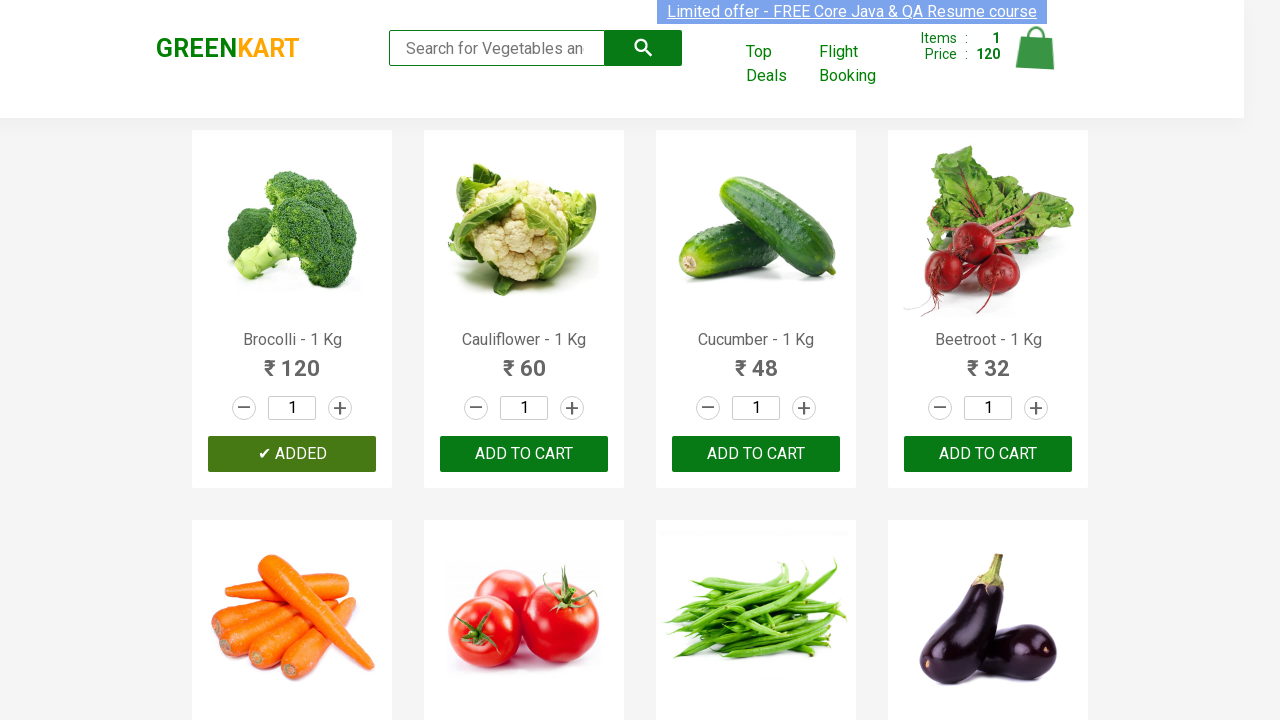

Added Cucumber to cart
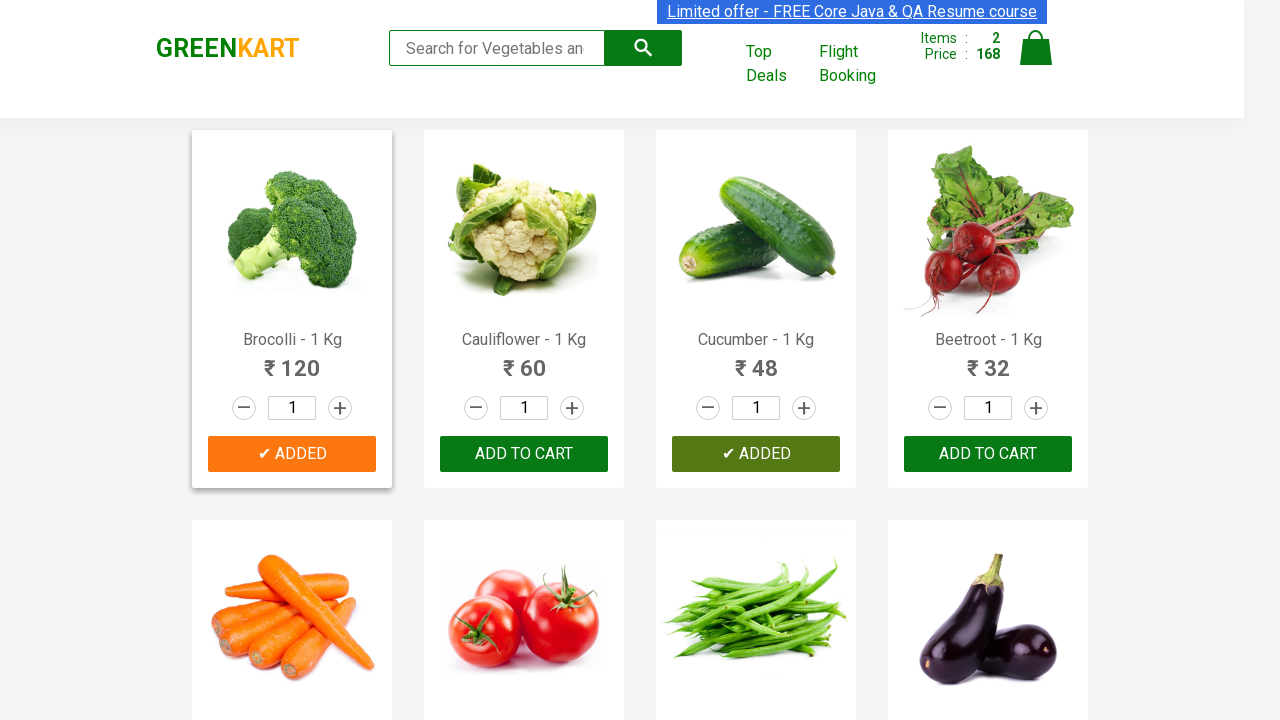

Added Beetroot to cart
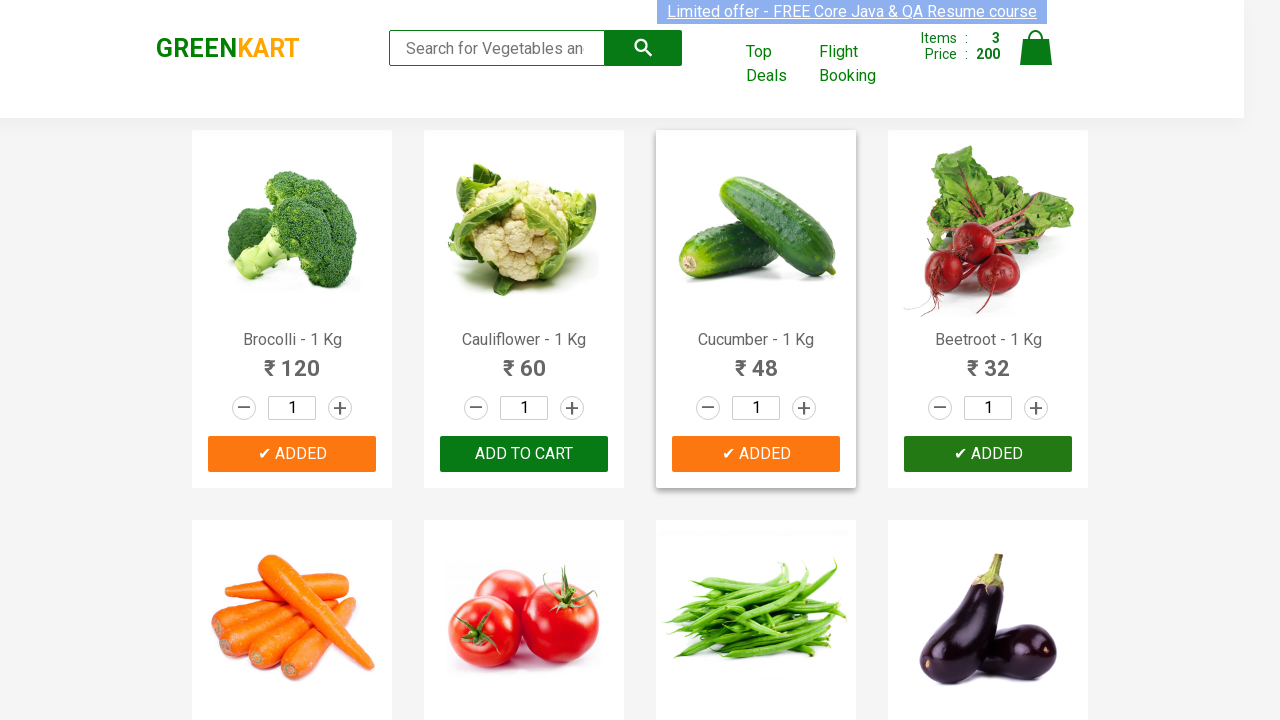

Clicked on cart icon to view shopping cart at (1036, 48) on img[alt='Cart']
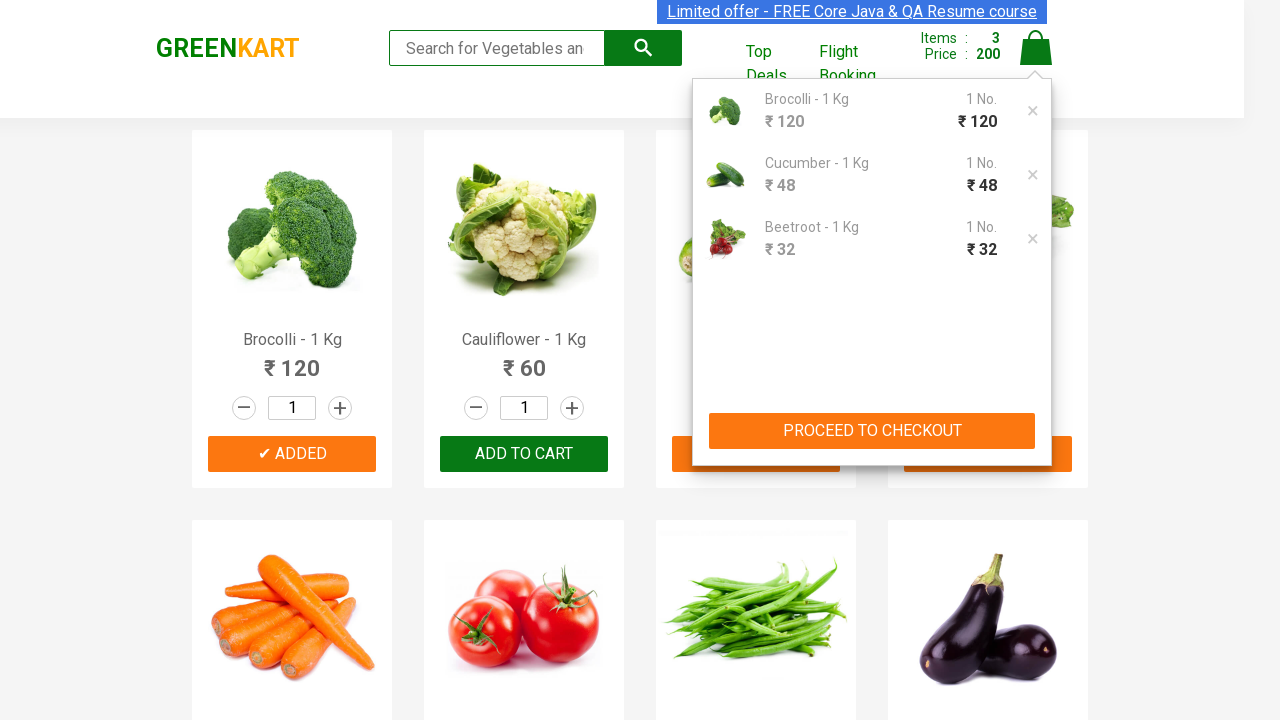

Clicked 'Proceed to Checkout' button at (872, 431) on xpath=//button[contains(text(),'PROCEED TO CHECKOUT')]
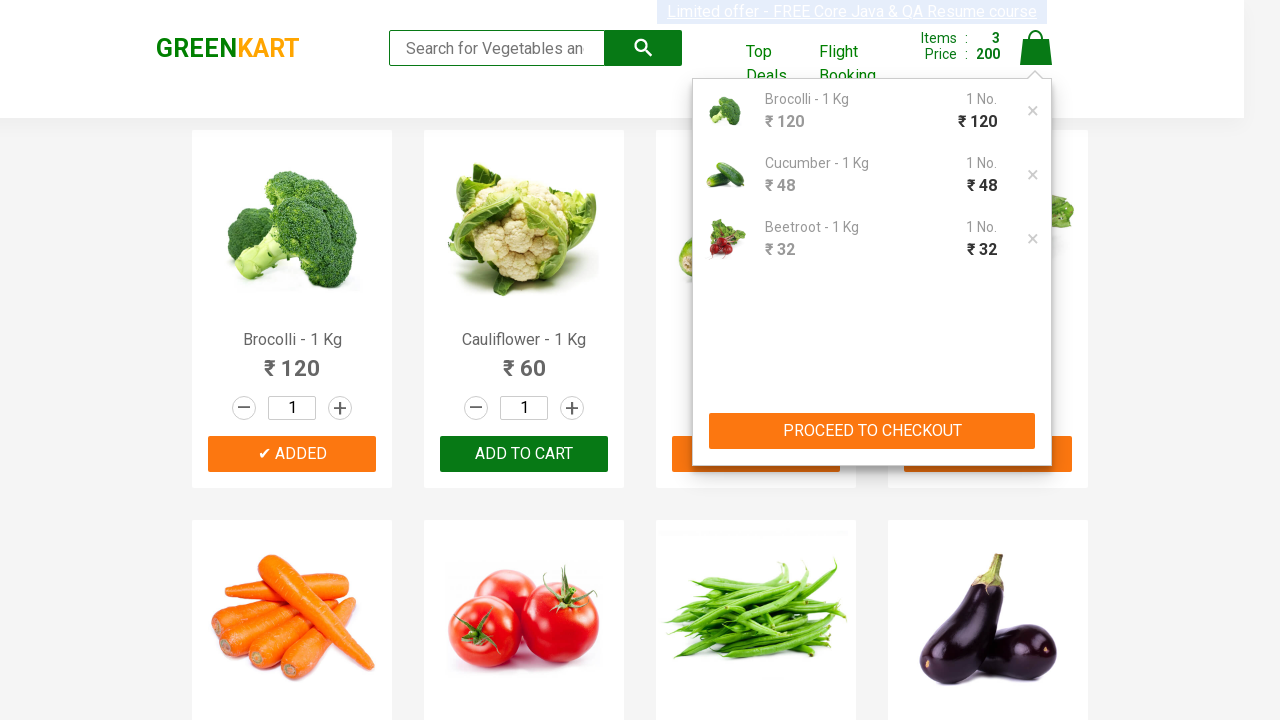

Waited for promo code input field to become visible on checkout page
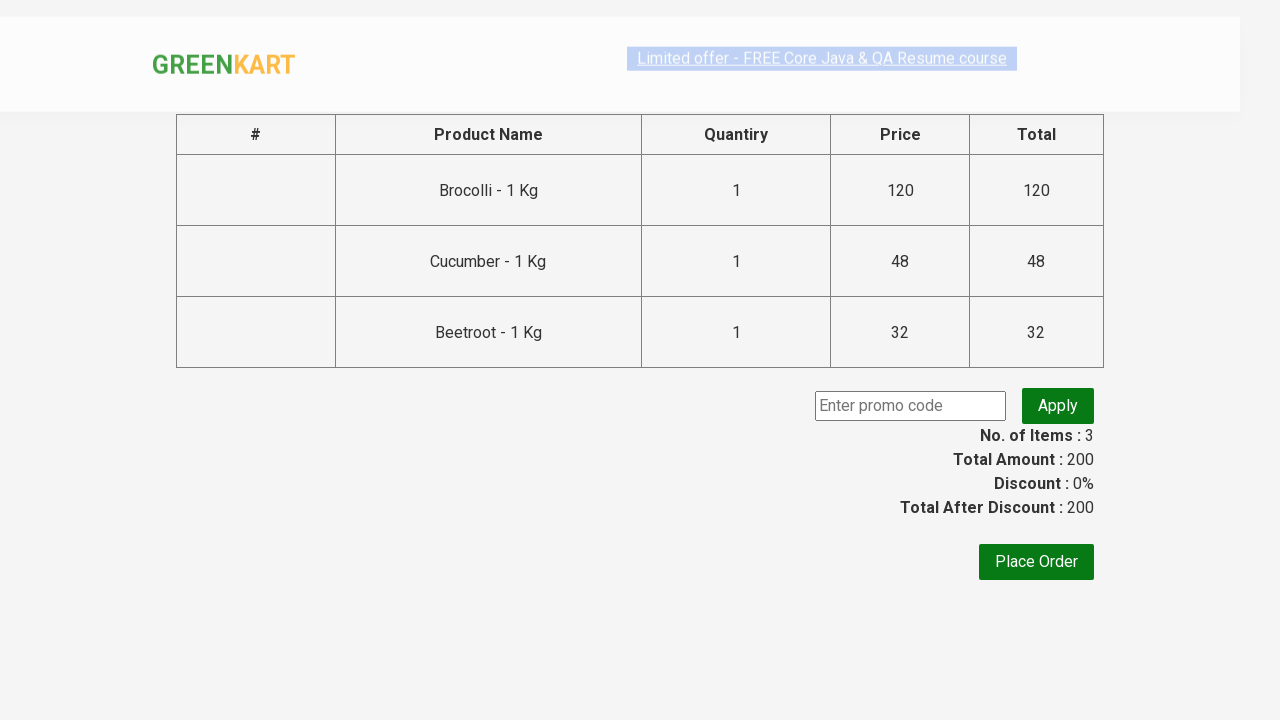

Entered promo code 'rahulshettyacademy' in the promo code field on input.promoCode
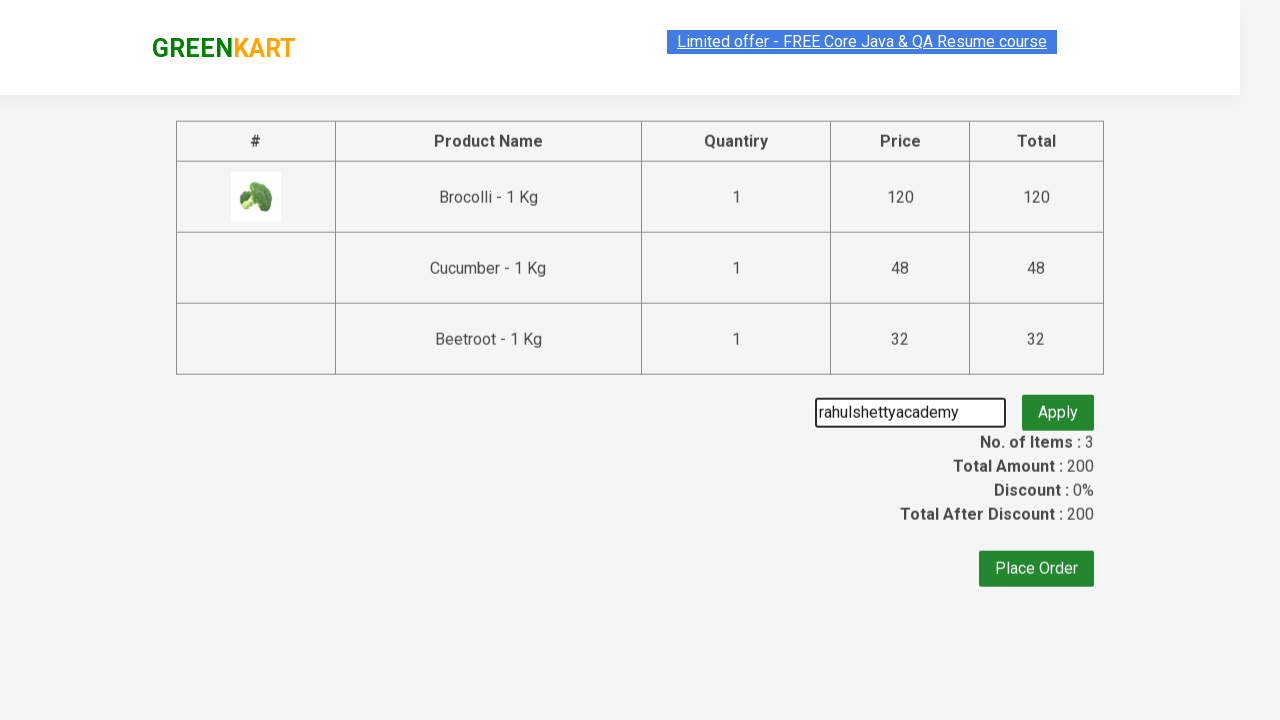

Clicked 'Apply' button to apply the promo code at (1058, 406) on button.promoBtn
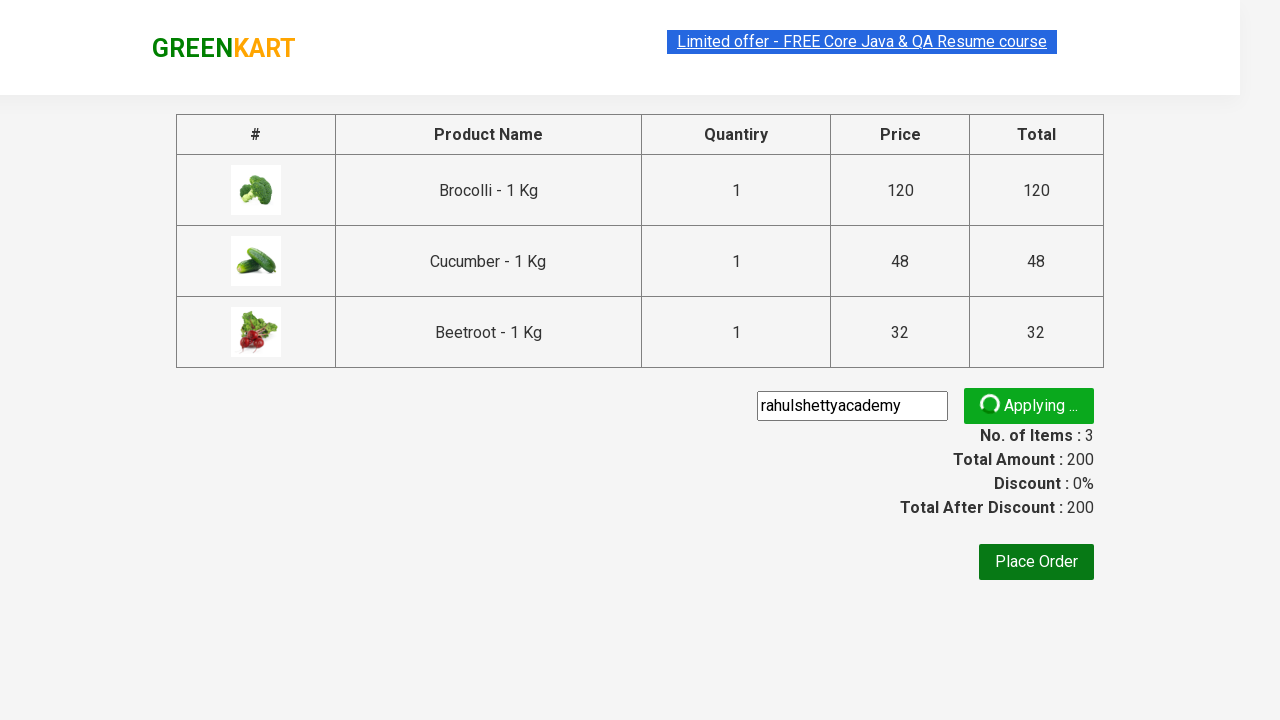

Waited for promo code validation message to appear
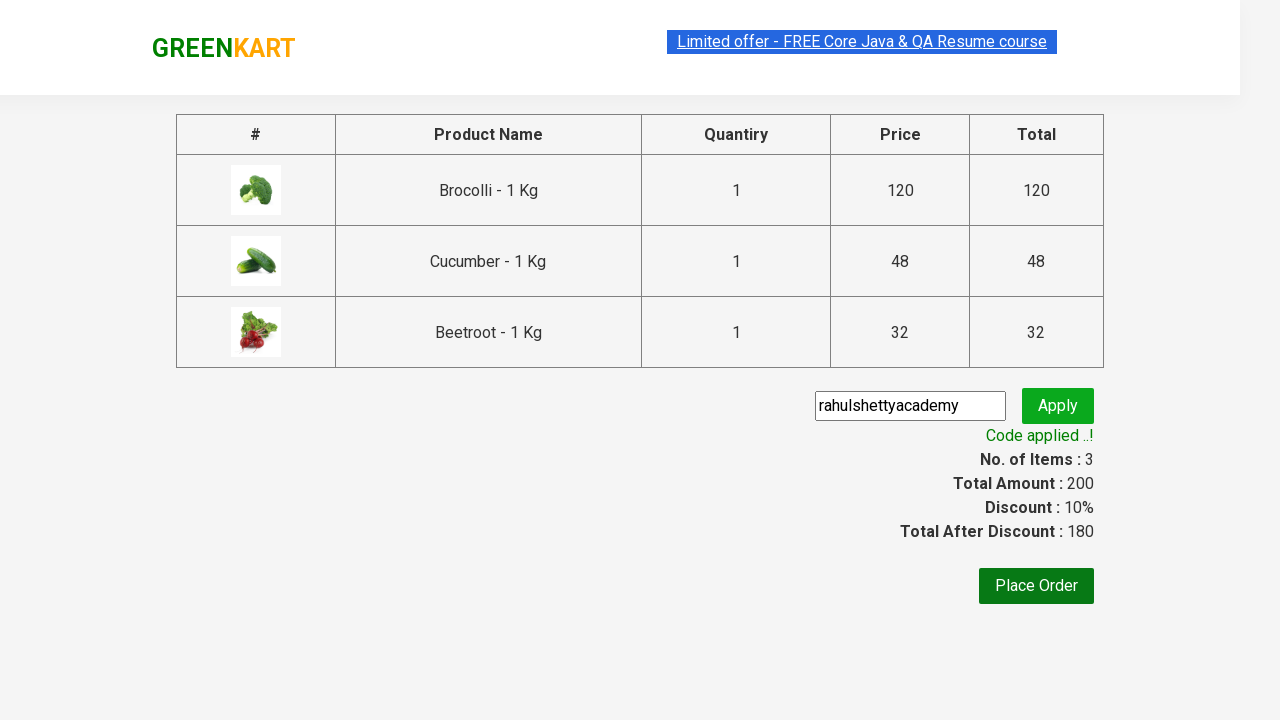

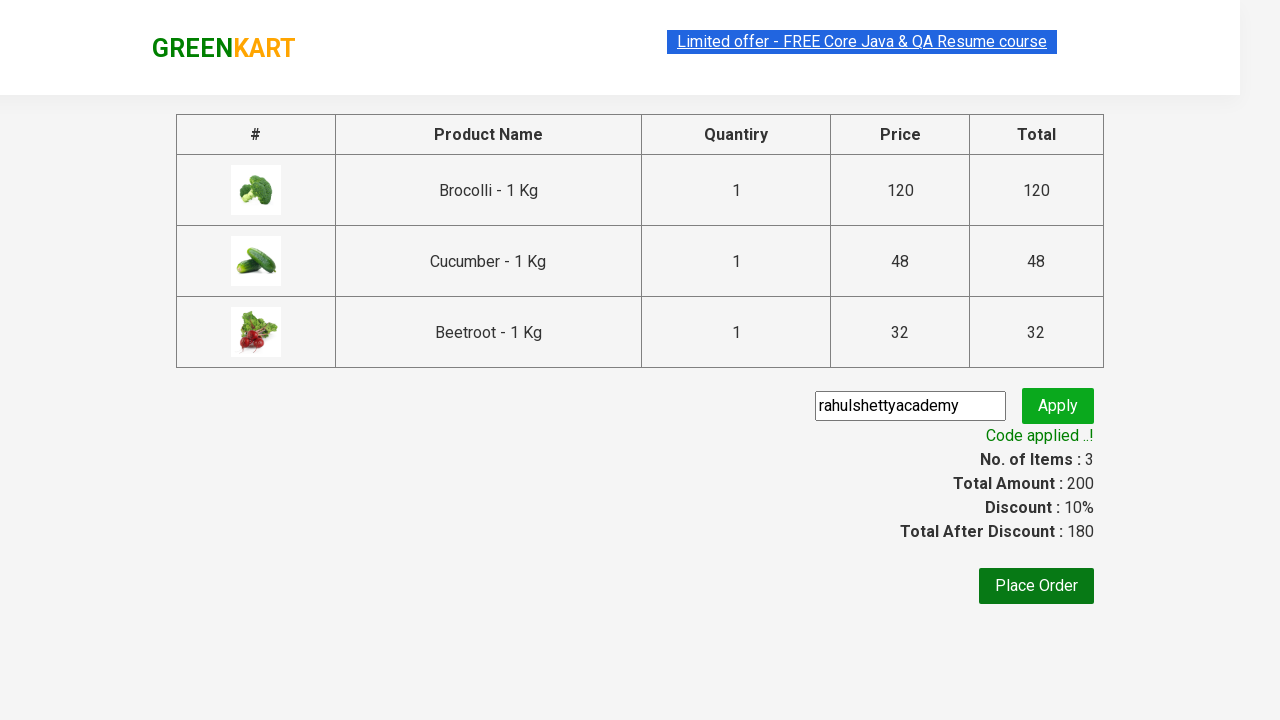